Tests hover functionality by hovering over an avatar image and verifying that the caption/additional user information becomes visible.

Starting URL: http://the-internet.herokuapp.com/hovers

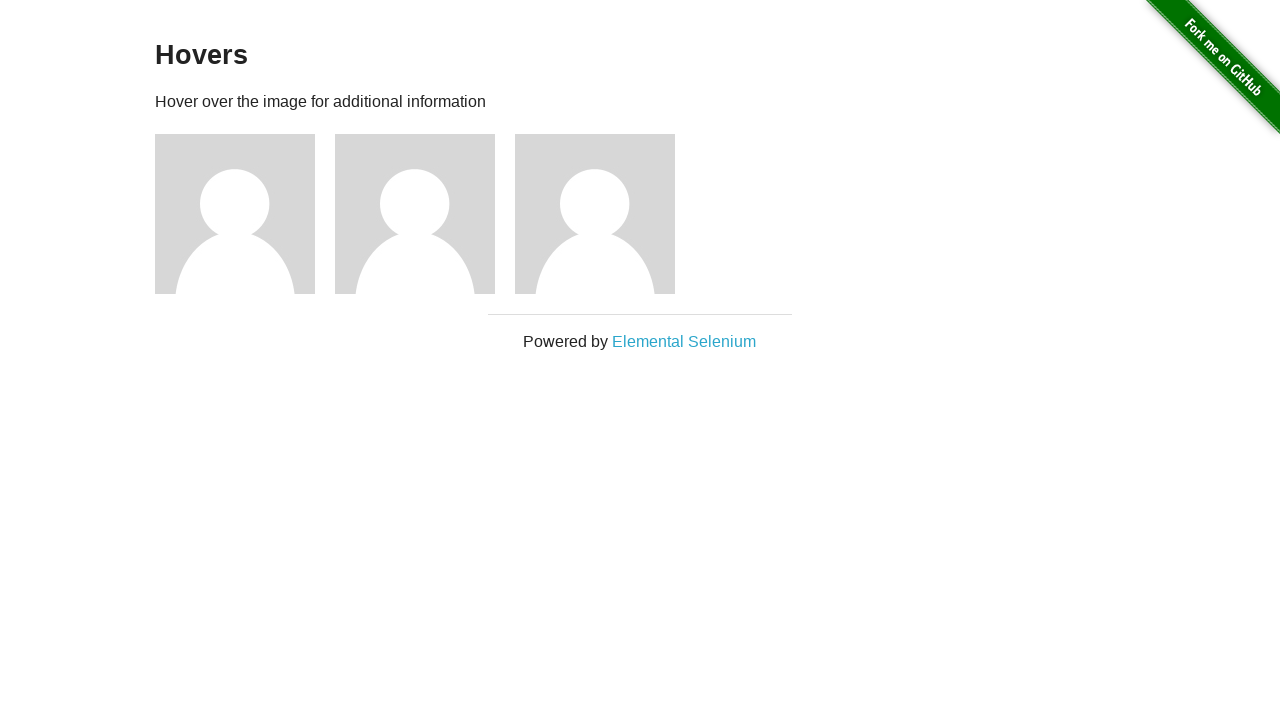

Navigated to hovers page
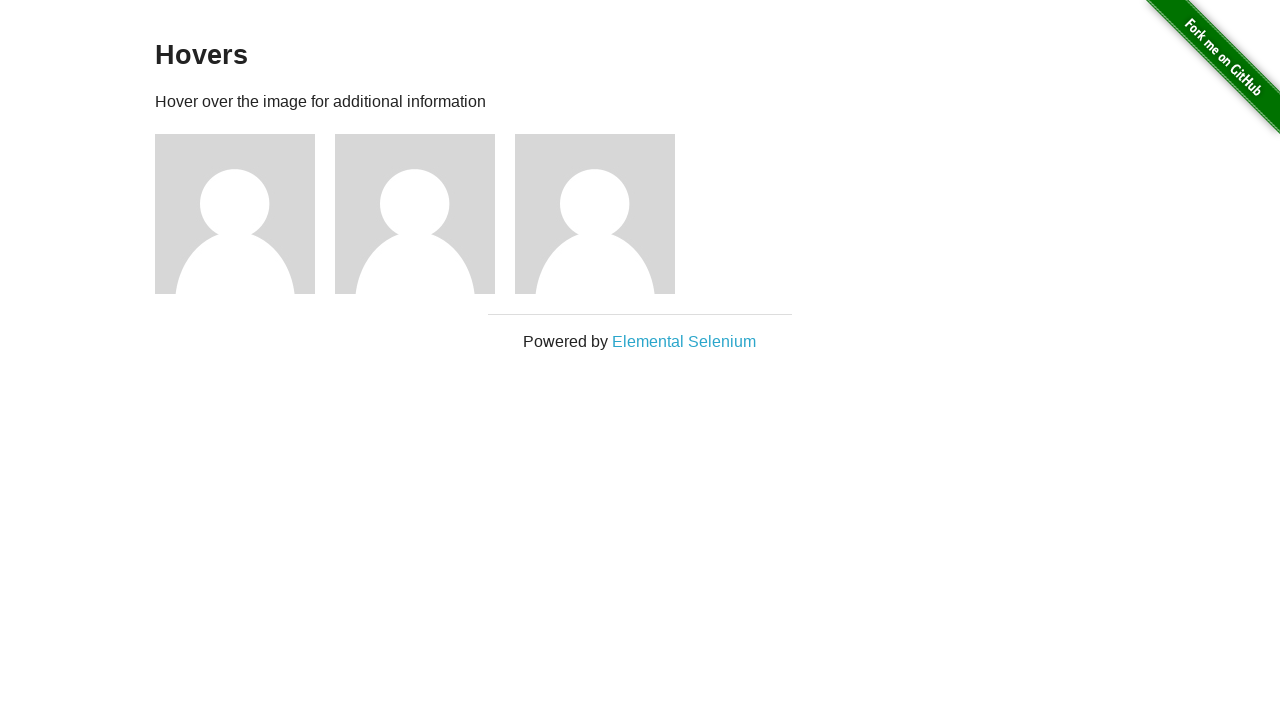

Located first avatar figure element
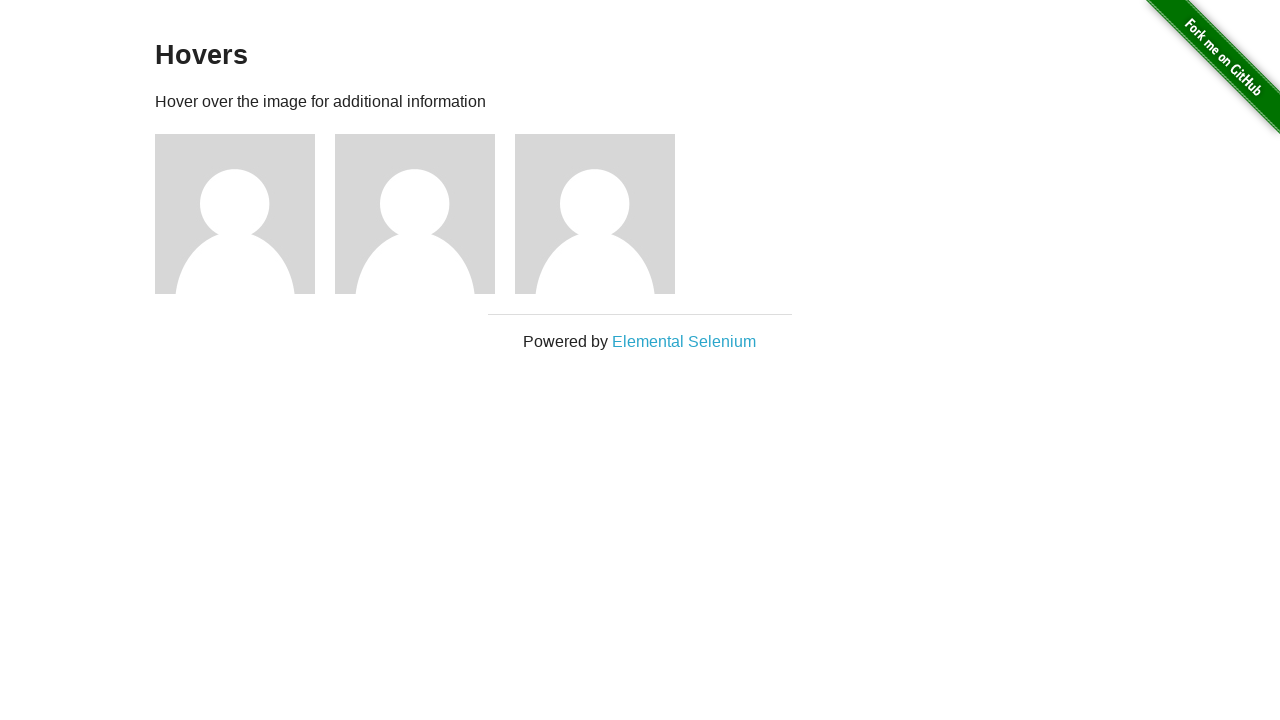

Hovered over avatar image at (245, 214) on .figure >> nth=0
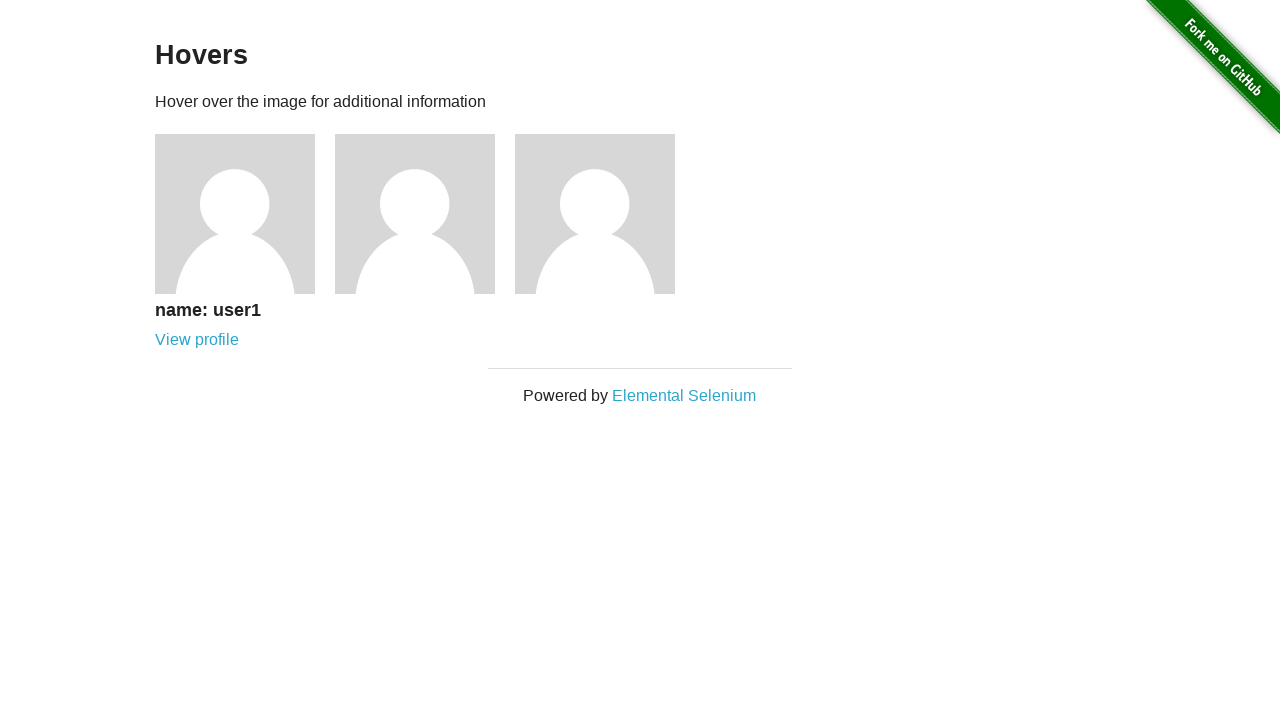

Caption became visible after hover
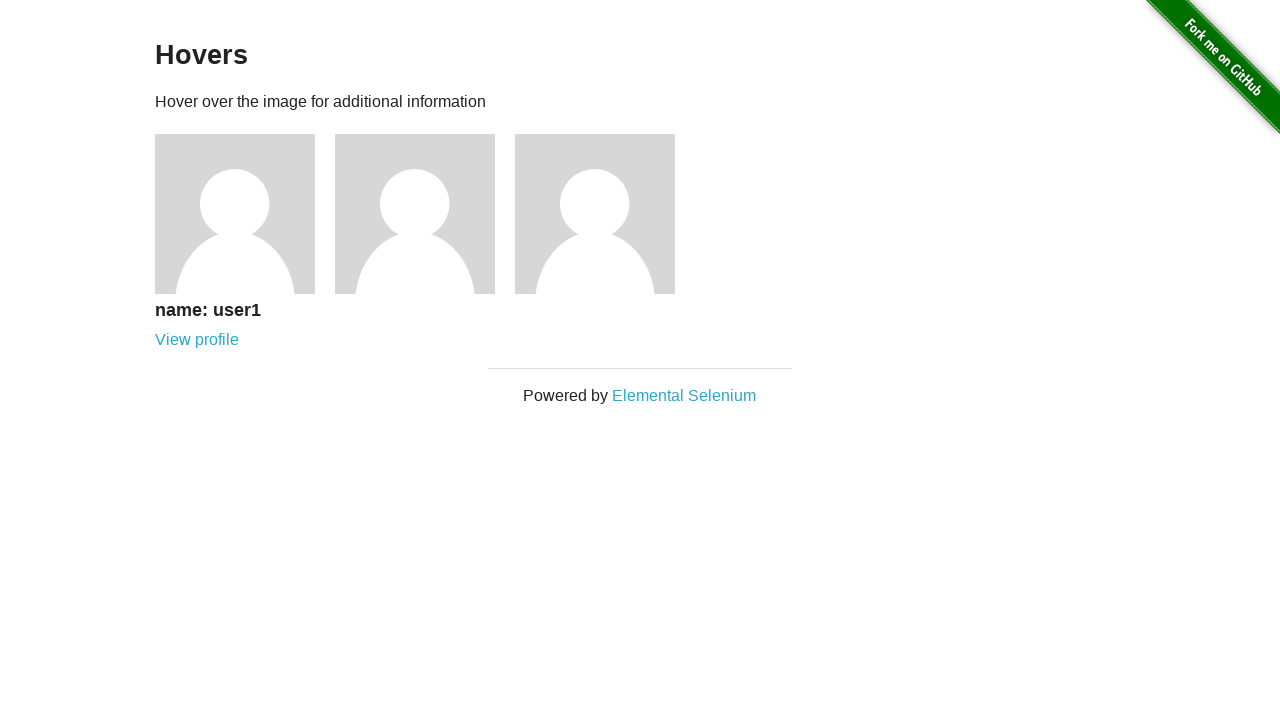

Verified caption is visible
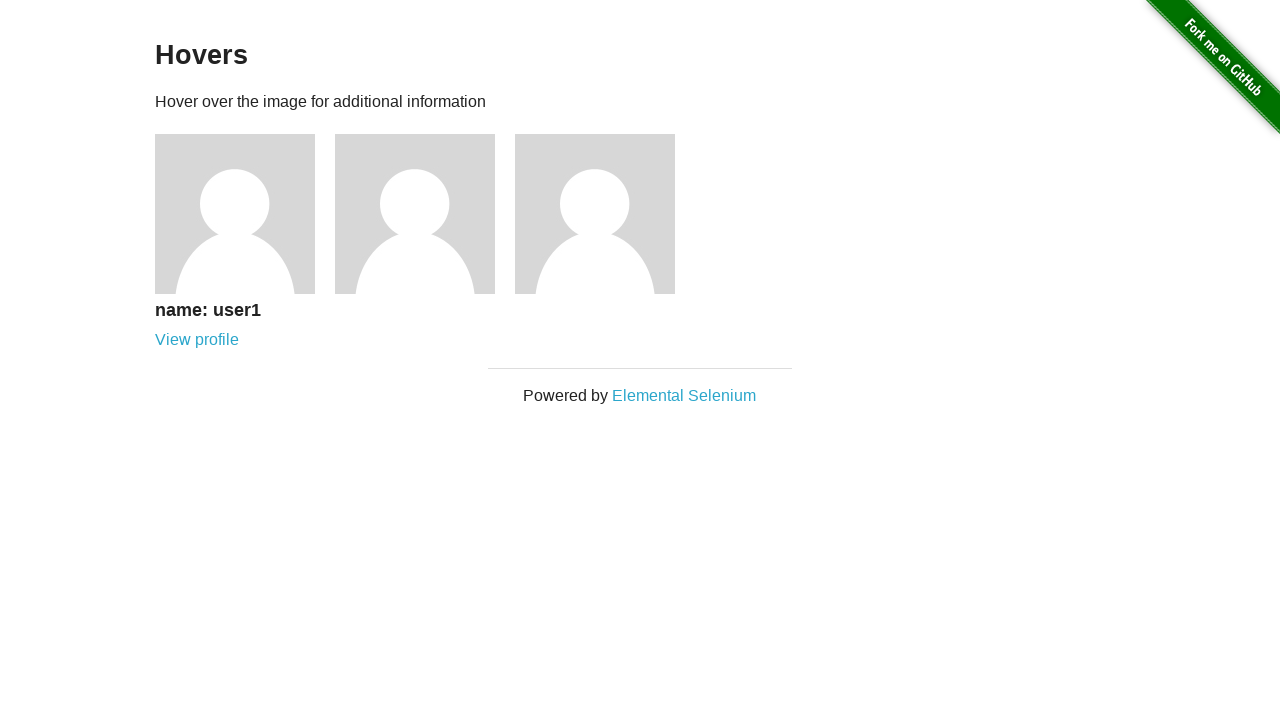

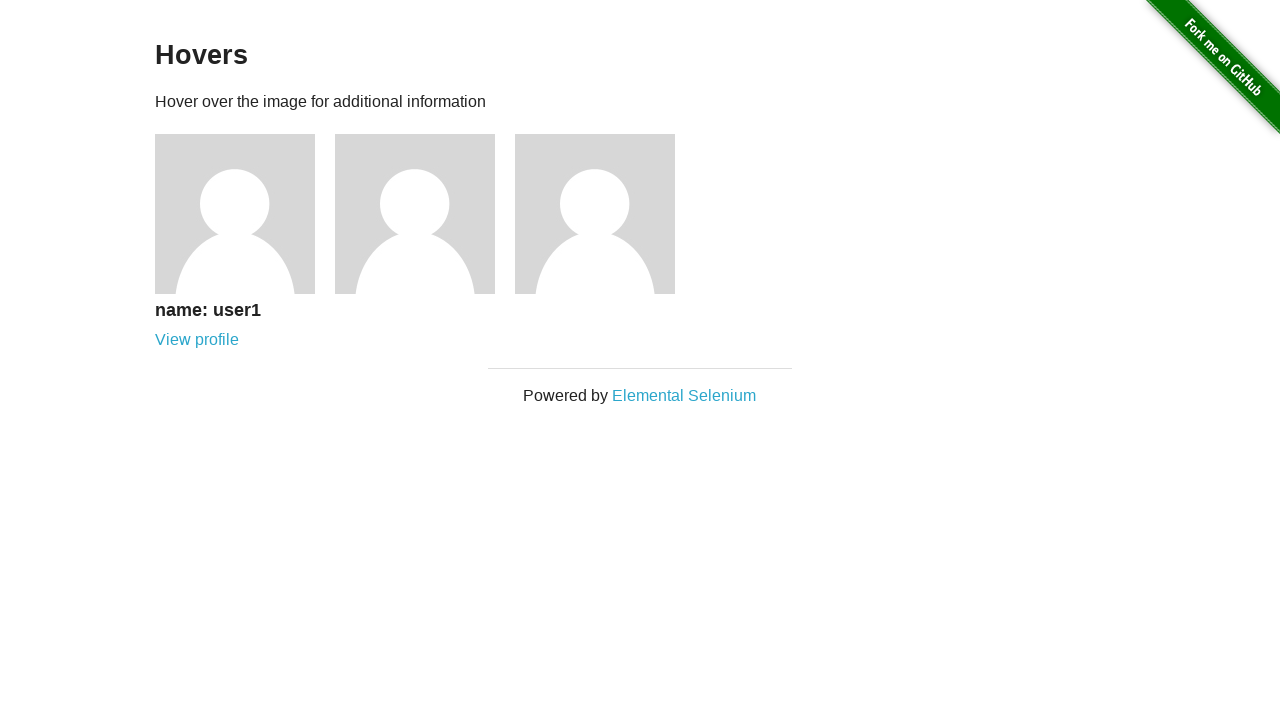